Tests drag and drop functionality by dragging three elements (angular, mongo, node) to a drop area

Starting URL: https://demo.automationtesting.in/Dynamic.html

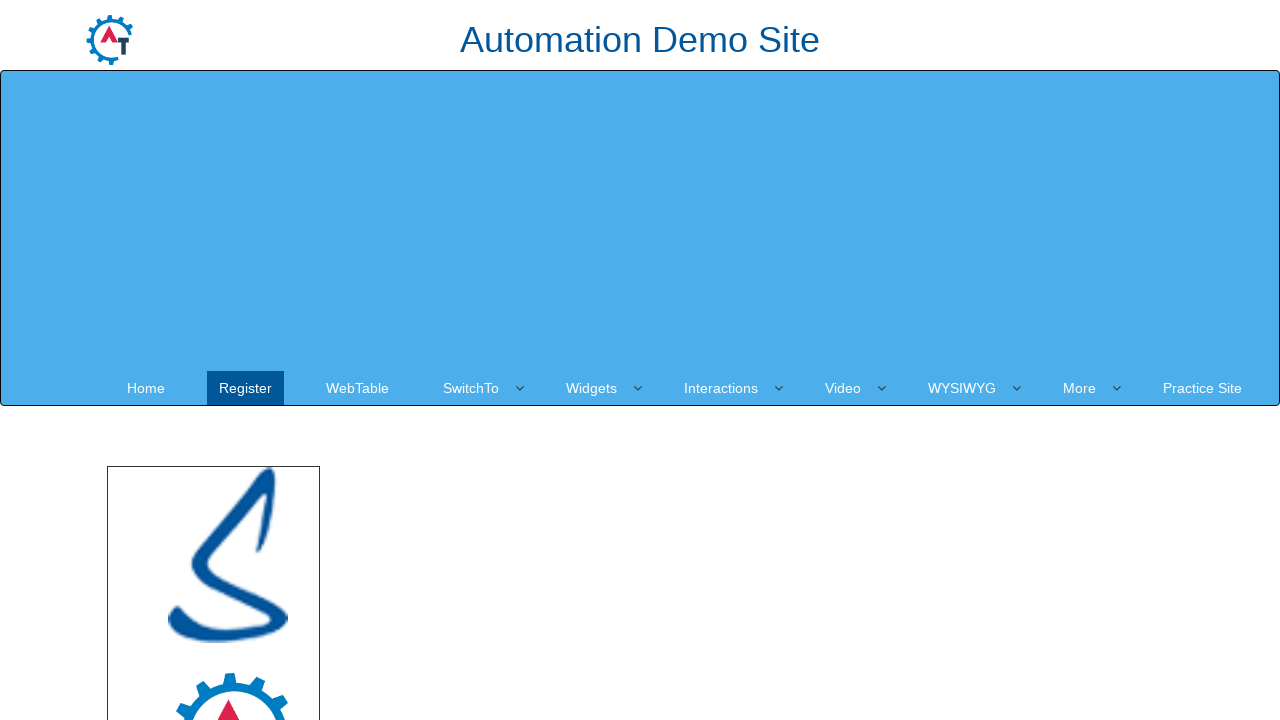

Navigated to drag and drop demo page
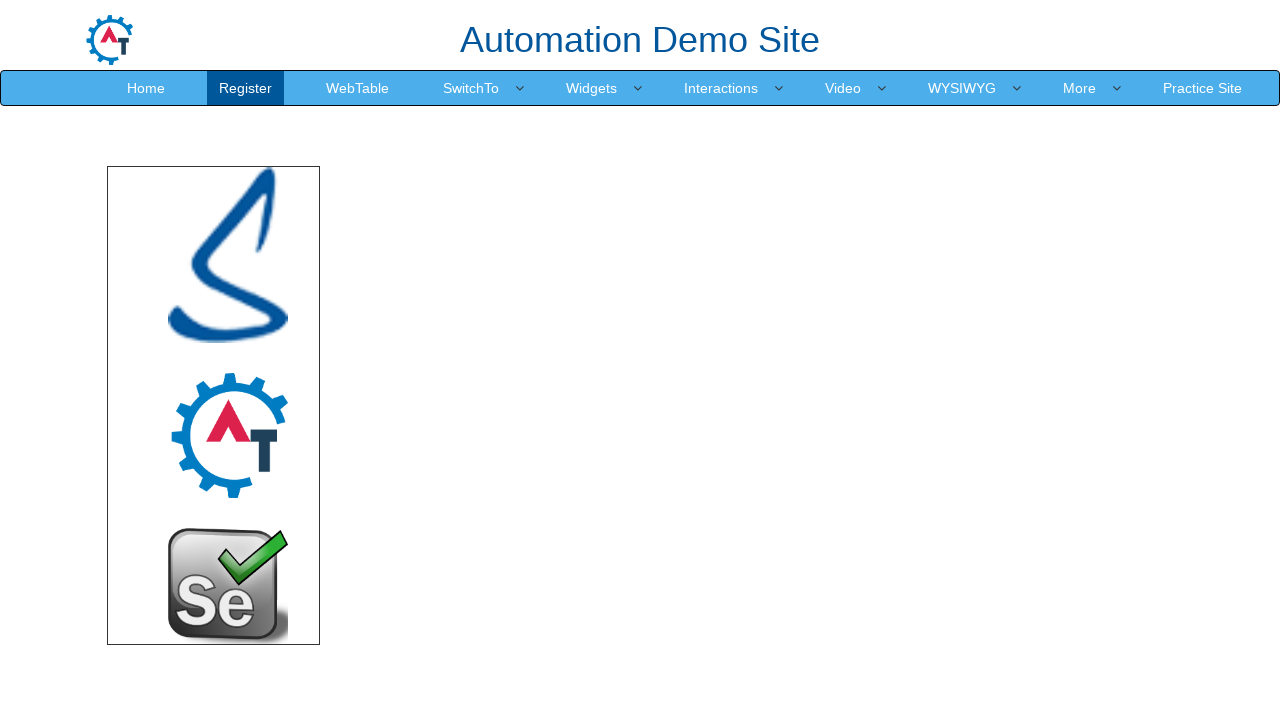

Located angular element
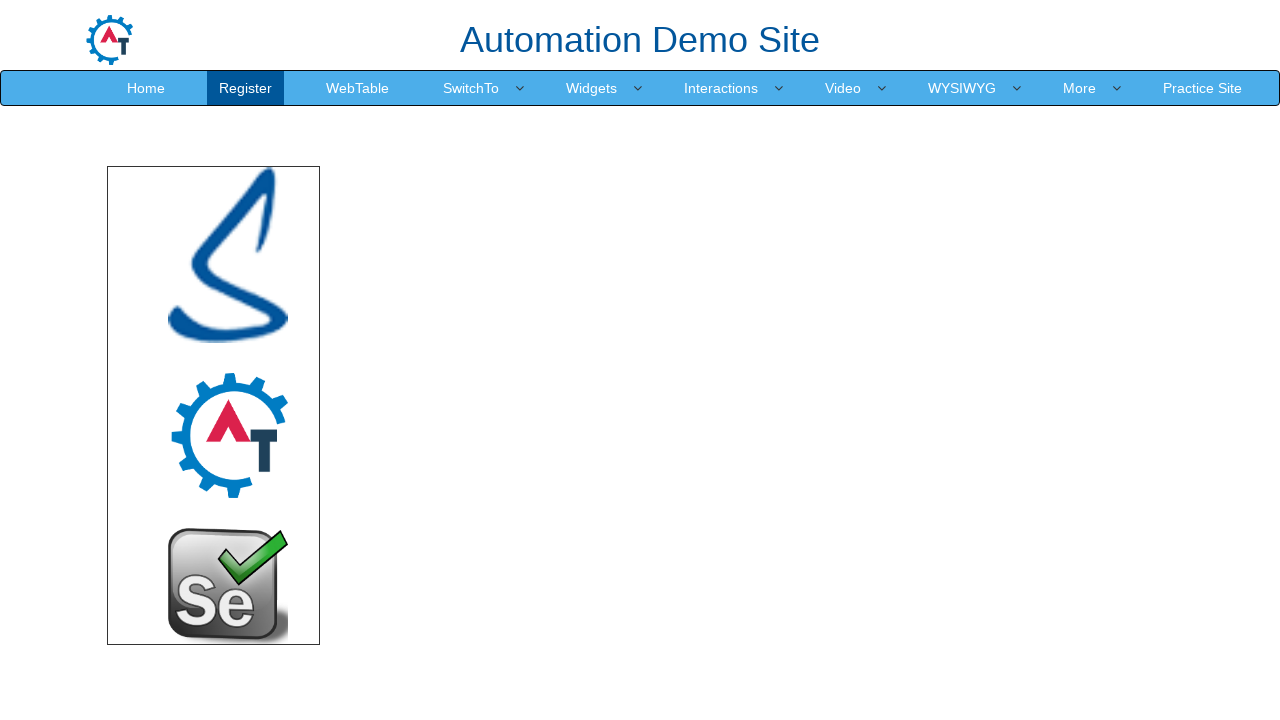

Located drop area
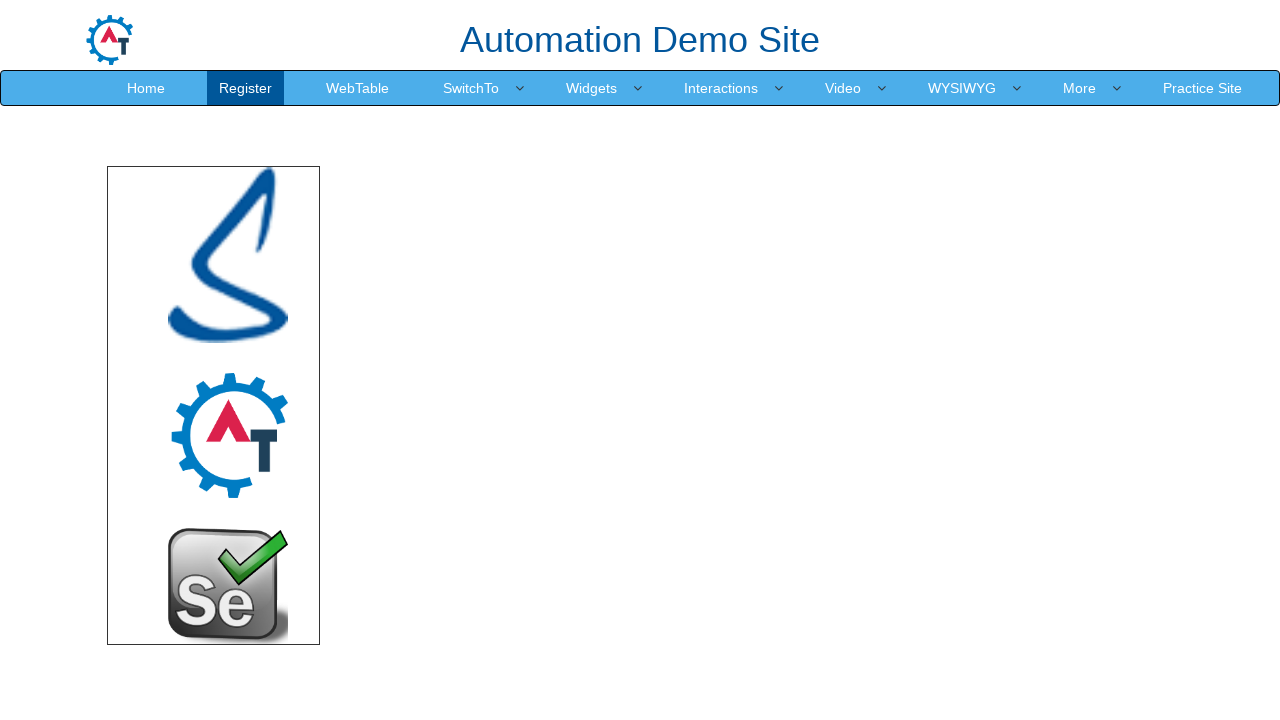

Dragged angular element to drop area at (747, 351)
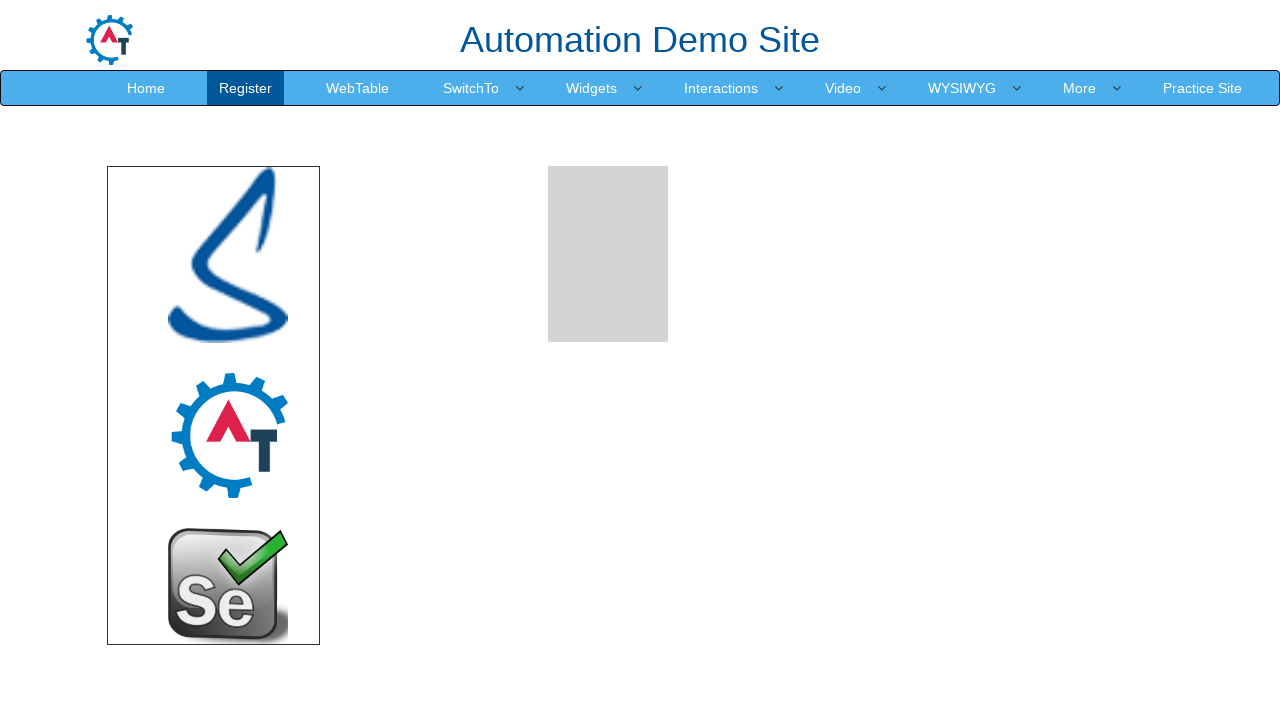

Located mongo element
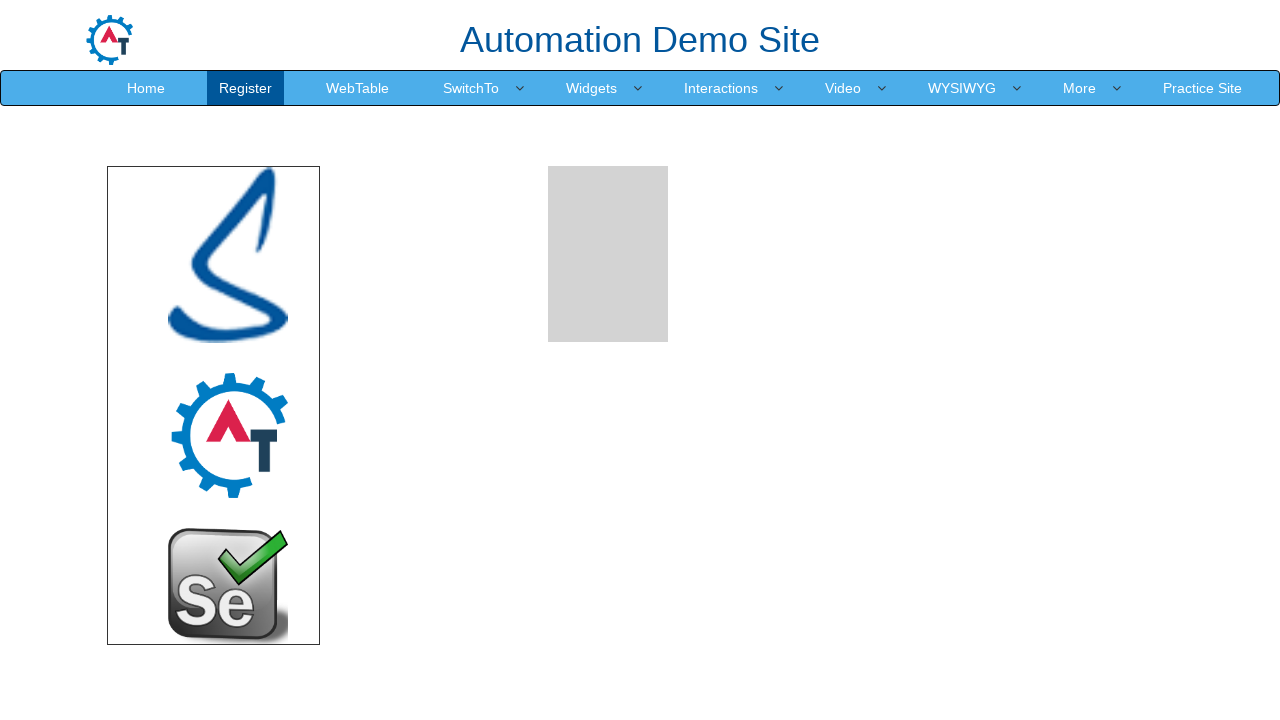

Dragged mongo element to drop area at (747, 341)
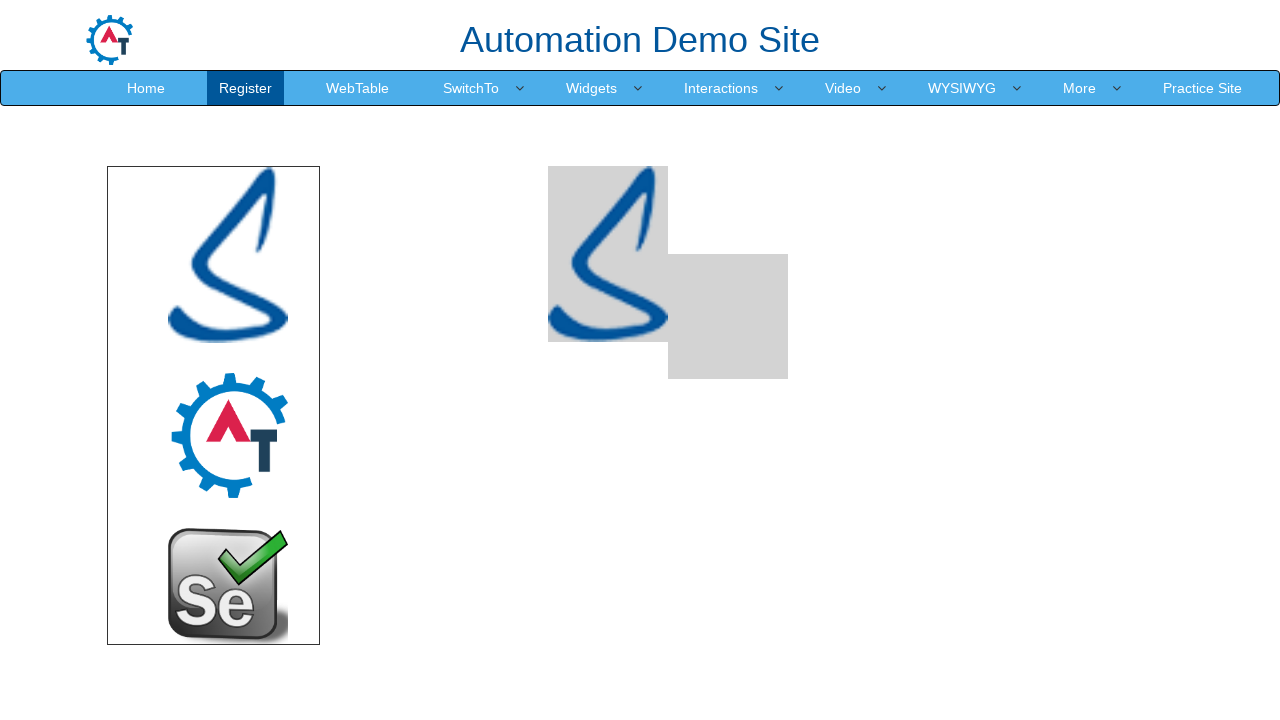

Located node element
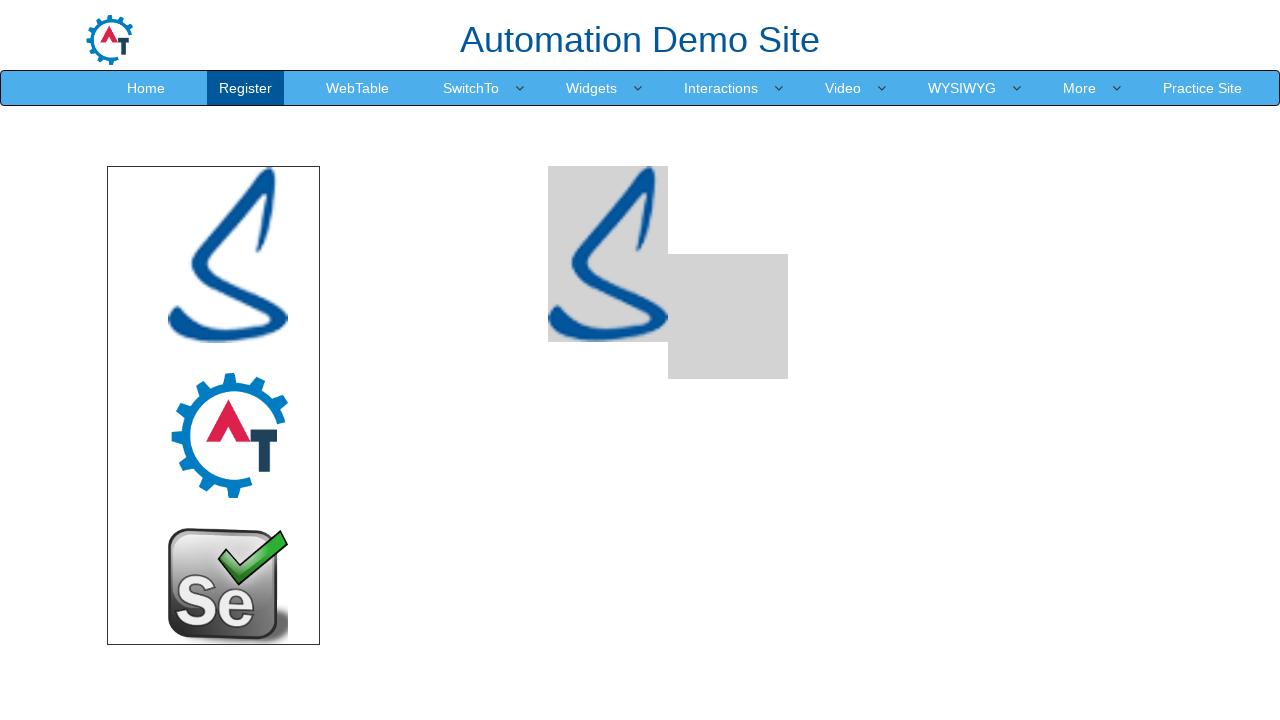

Dragged node element to drop area at (747, 341)
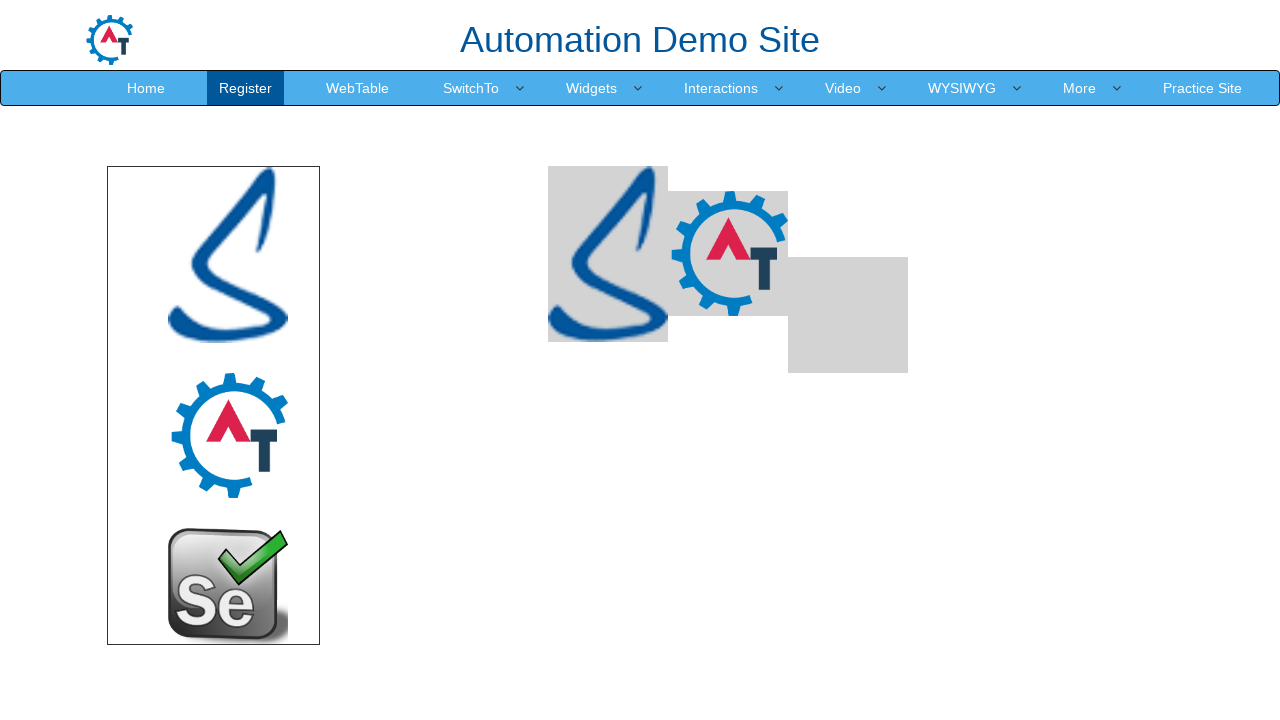

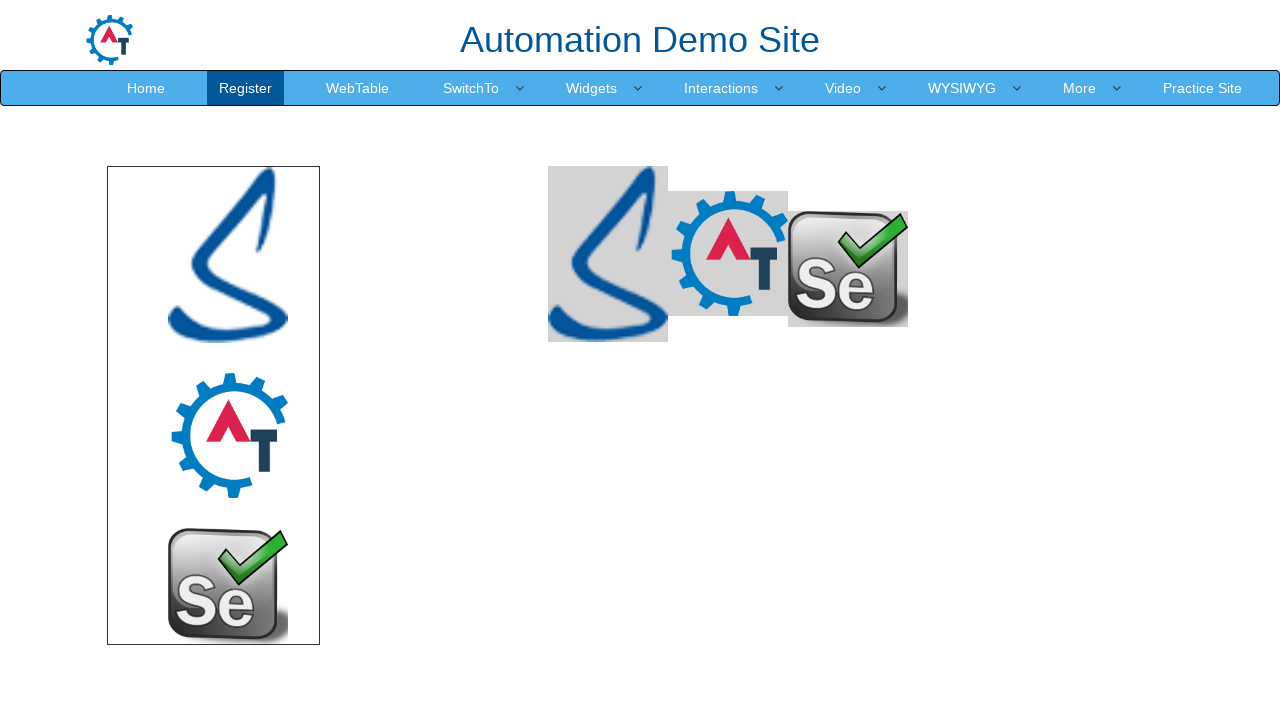